Tests client-side delay by clicking a button and waiting for calculated data to appear

Starting URL: http://uitestingplayground.com/clientdelay

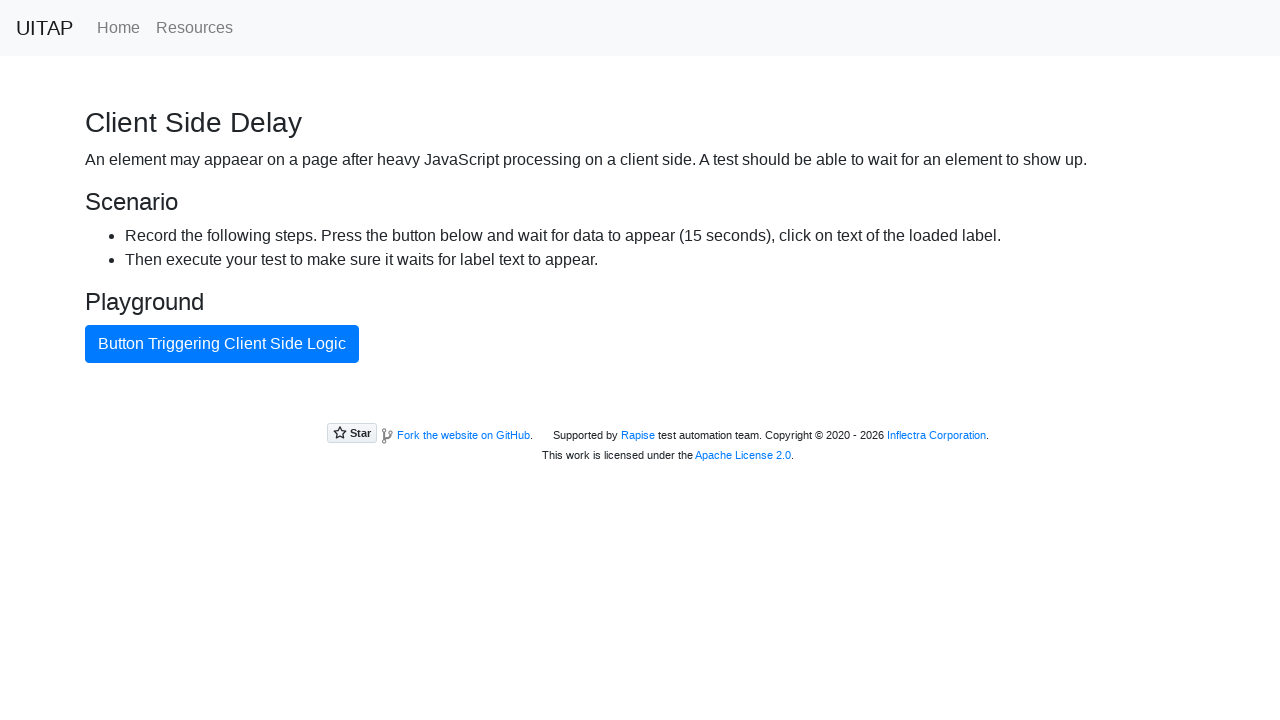

Clicked the primary button to trigger client-side calculation at (222, 344) on .btn-primary
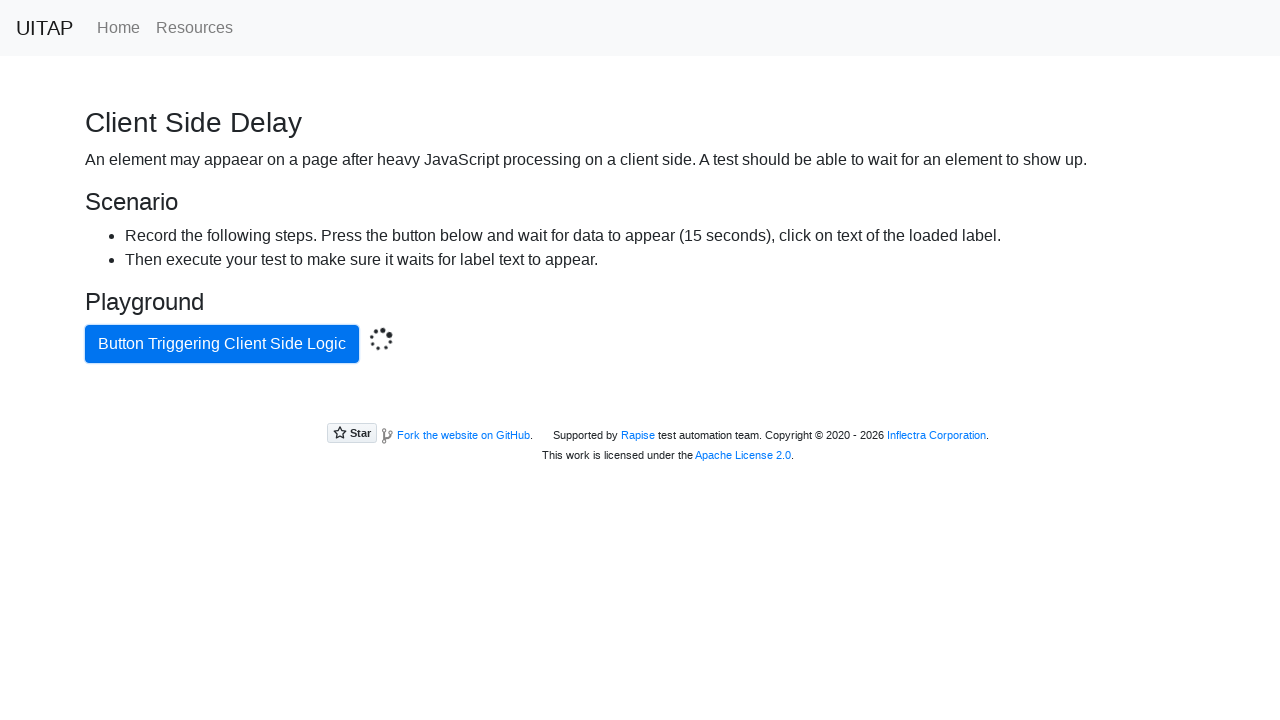

Success message appeared after client-side delay
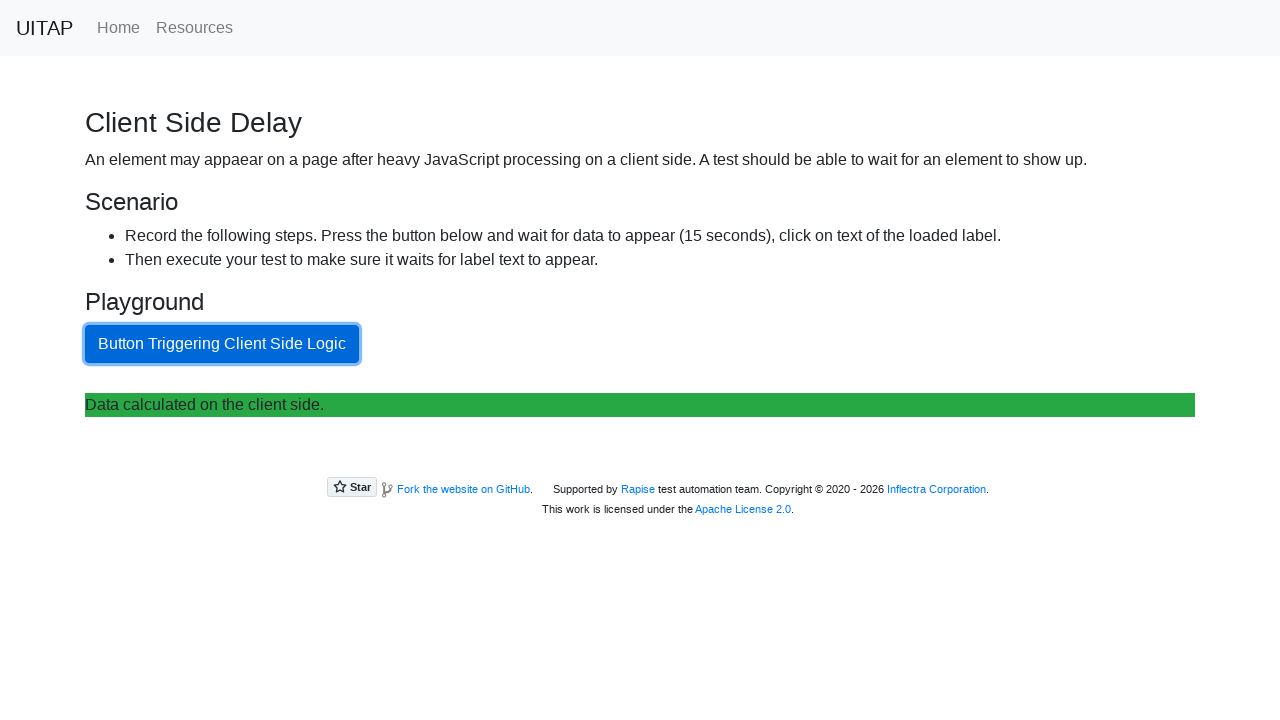

Retrieved calculated data text from success message
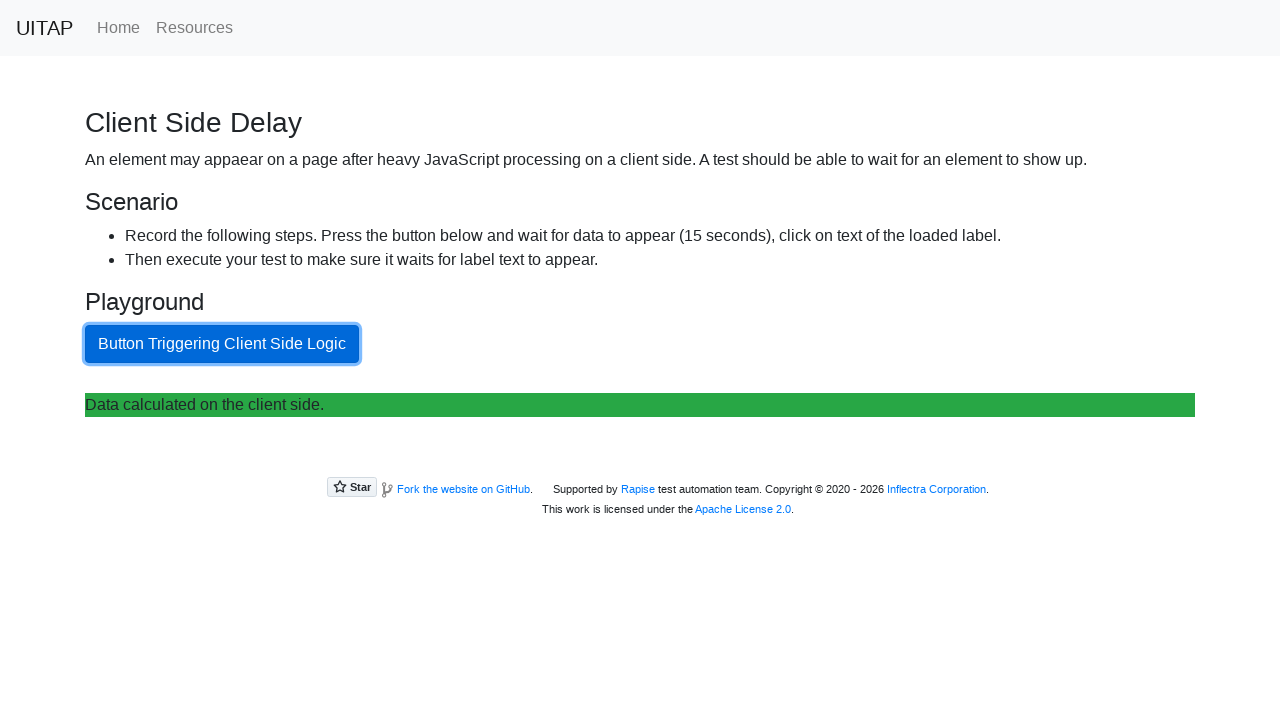

Verified calculated data matches expected text 'Data calculated on the client side.'
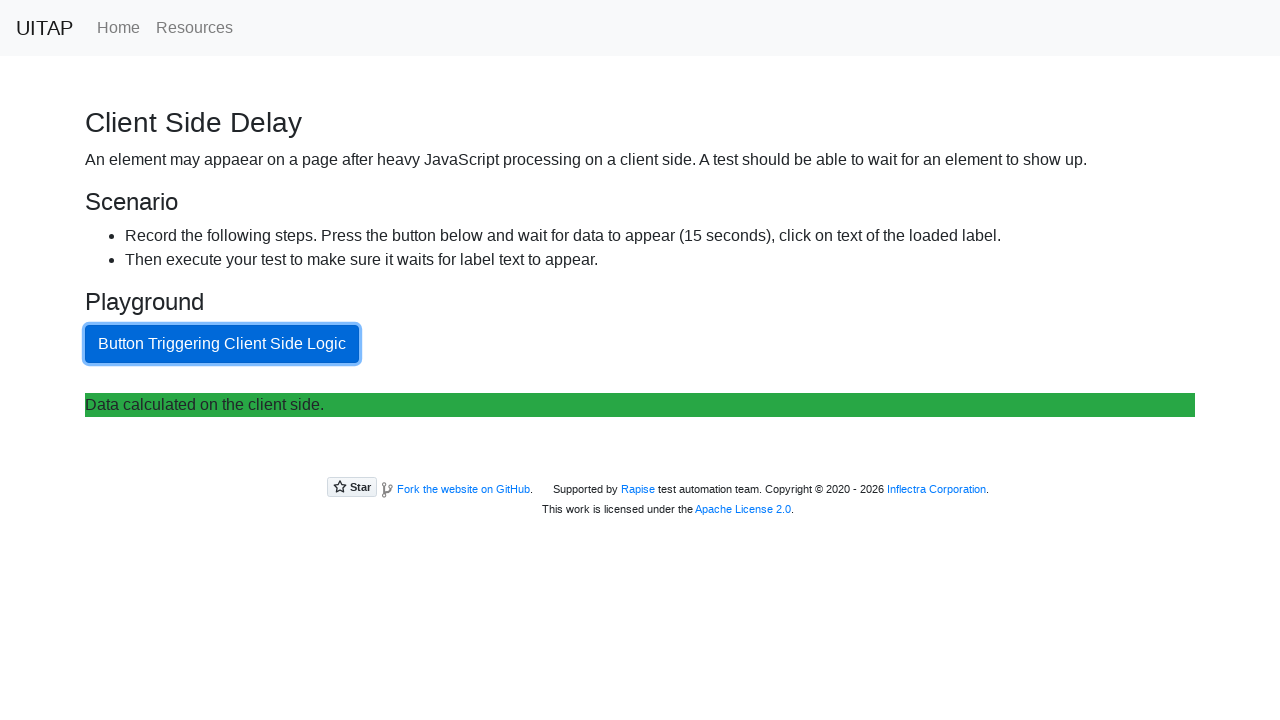

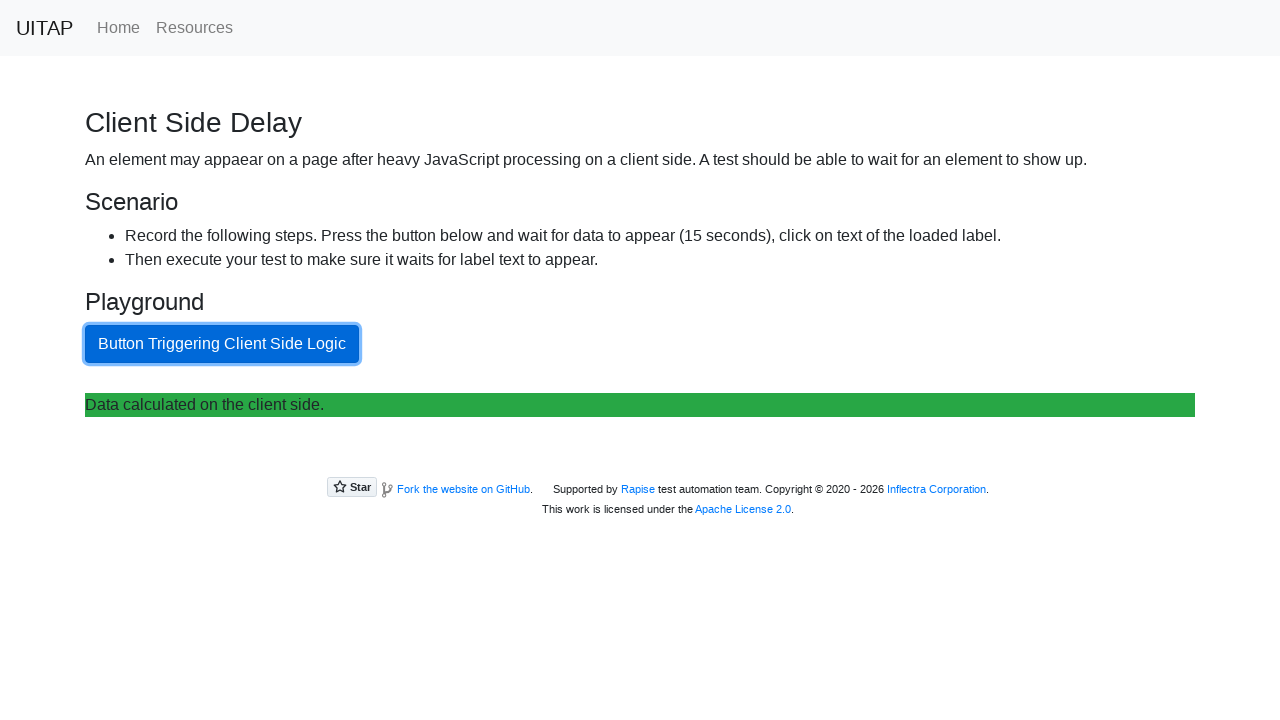